Tests alert handling by entering a name and triggering an alert dialog, then accepting it

Starting URL: https://rahulshettyacademy.com/AutomationPractice/

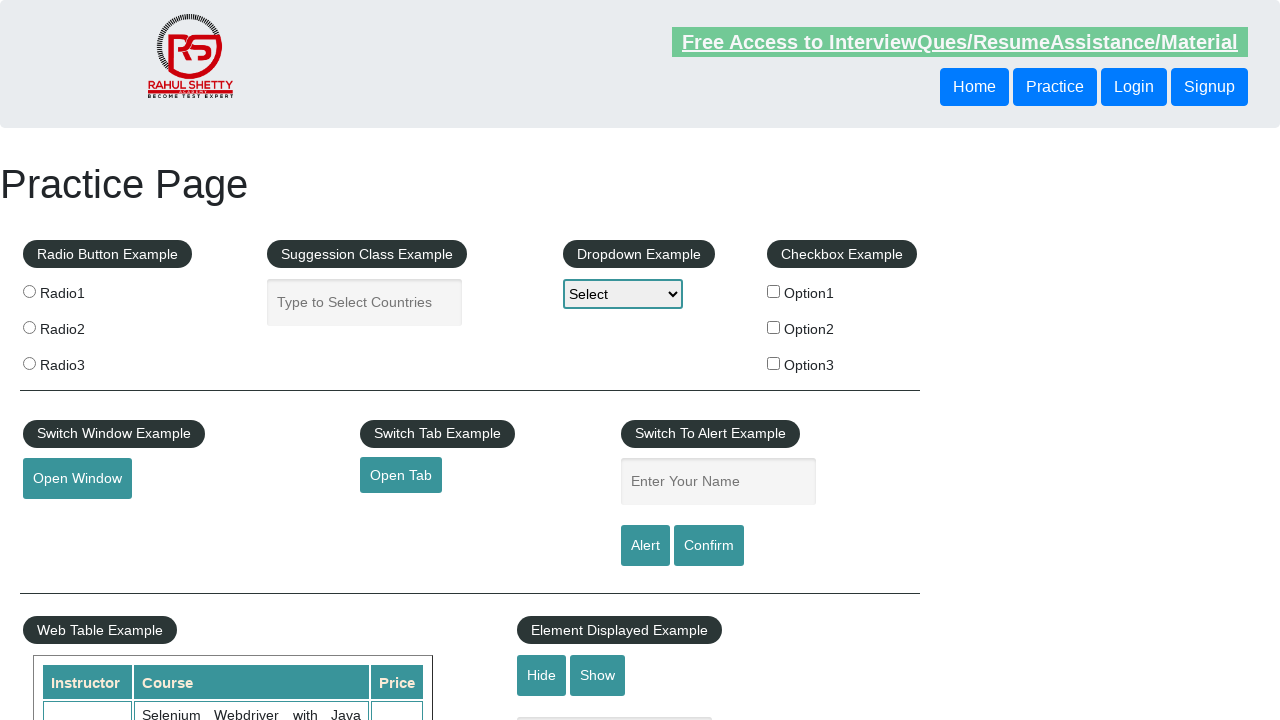

Entered name 'Rajaraman' in text field on #name
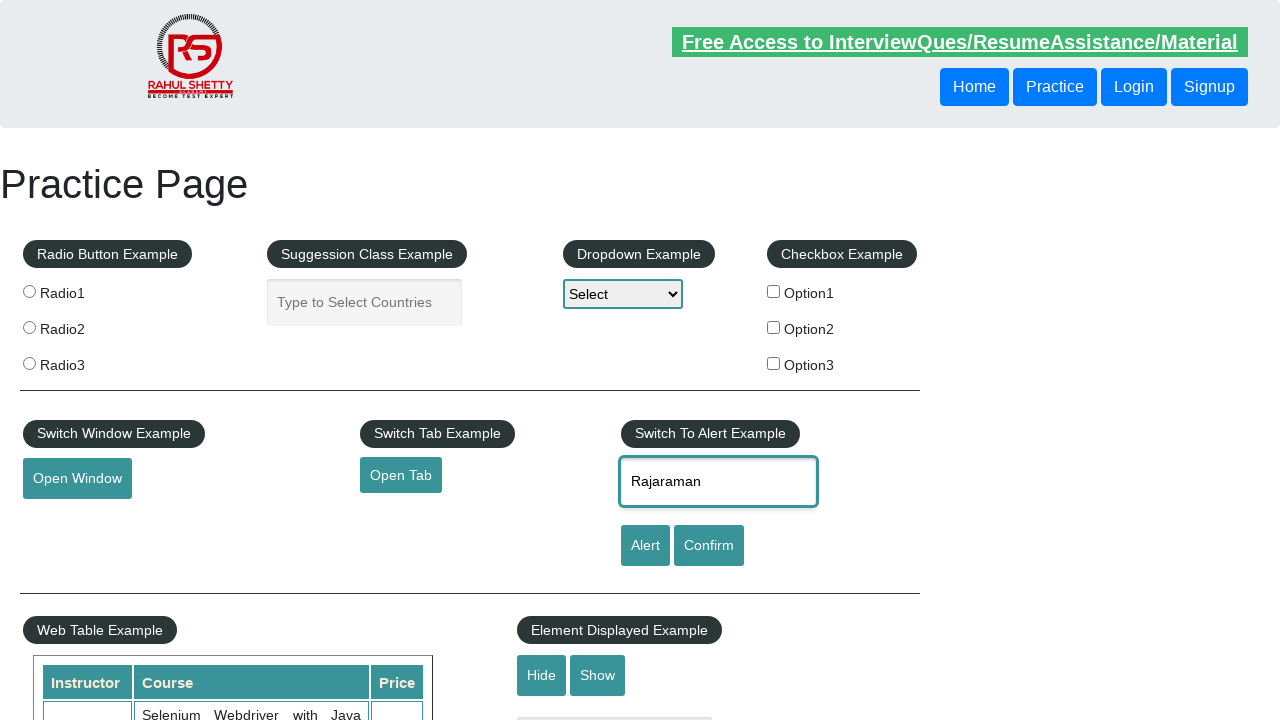

Clicked alert button to trigger alert dialog at (645, 546) on input#alertbtn
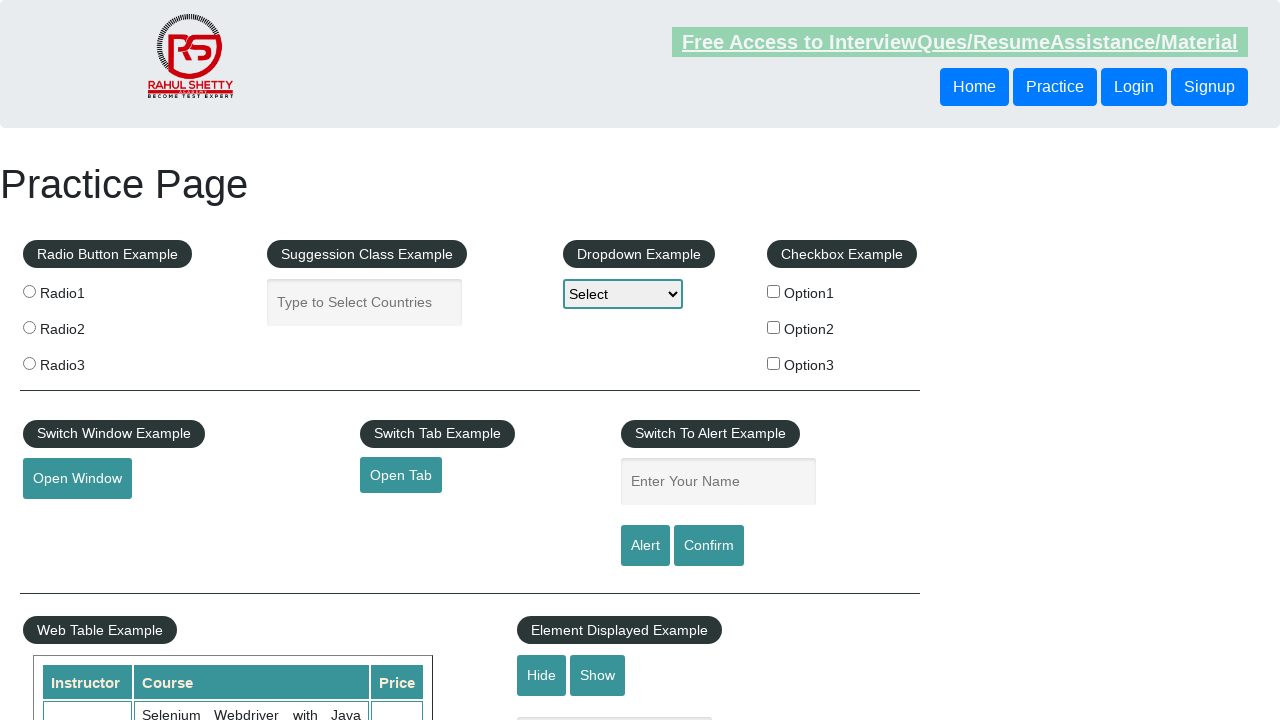

Set up alert dialog handler to accept the alert
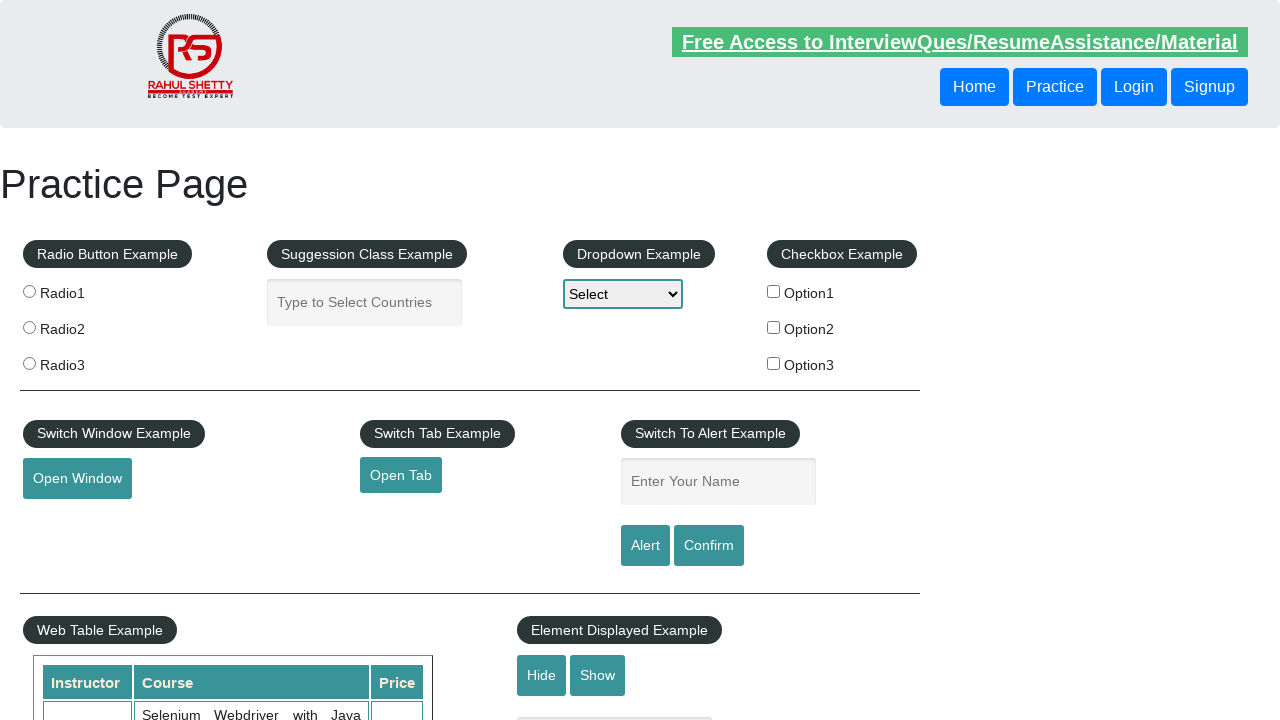

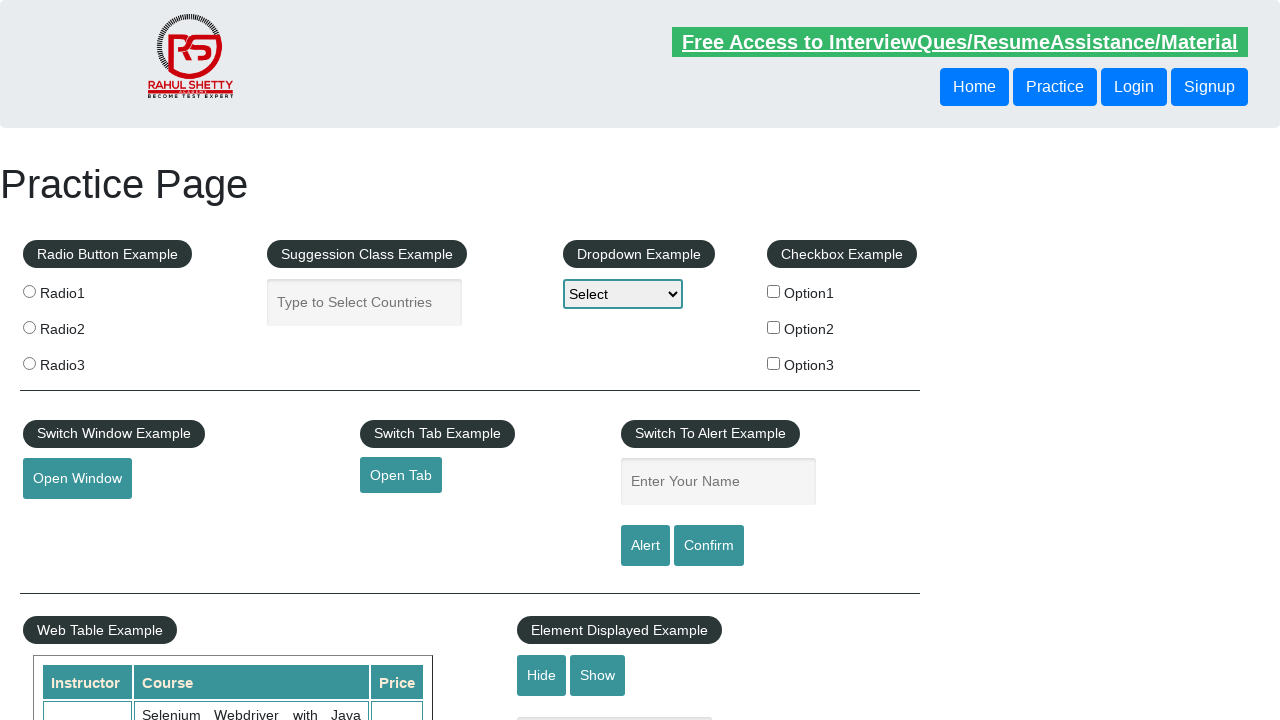